Navigates through shifting content pages to find menu elements and verify they are displayed

Starting URL: https://the-internet.herokuapp.com

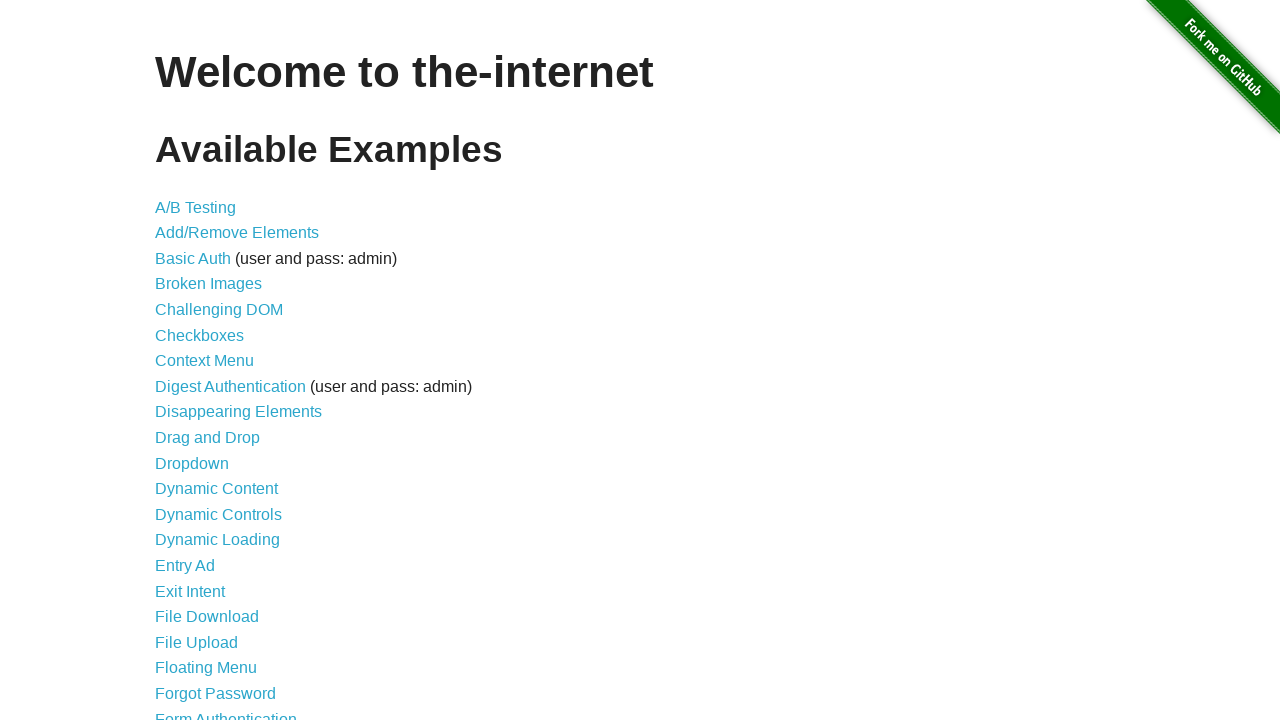

Clicked on 'Shifting Content' link at (212, 523) on text=Shifting Content
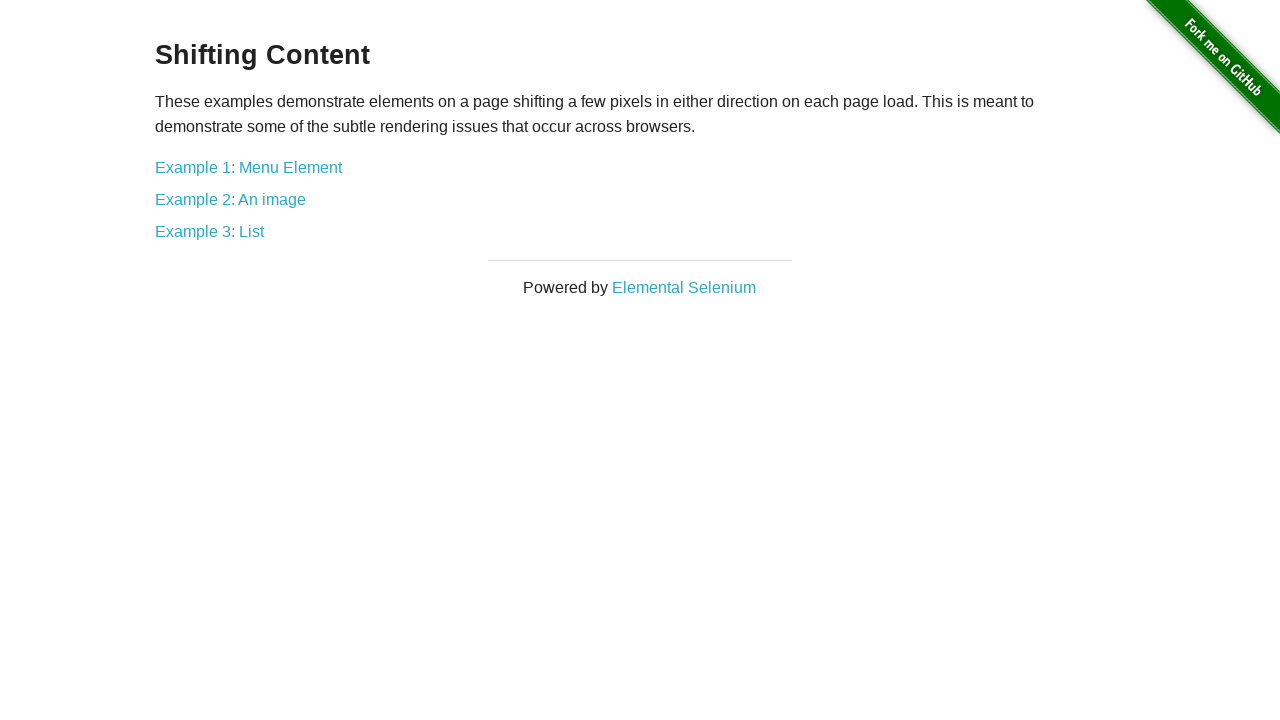

Clicked on 'Example 1: Menu Element' link at (248, 167) on text=Example 1: Menu Element
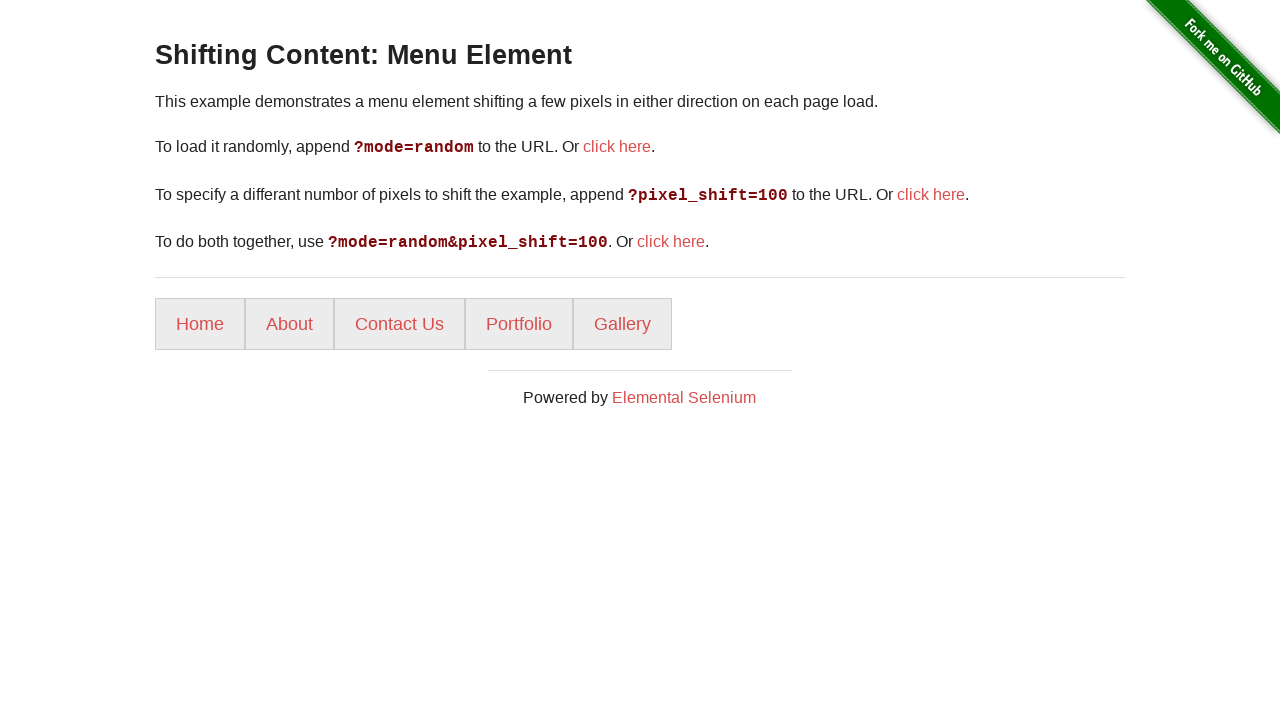

Menu items loaded and became visible
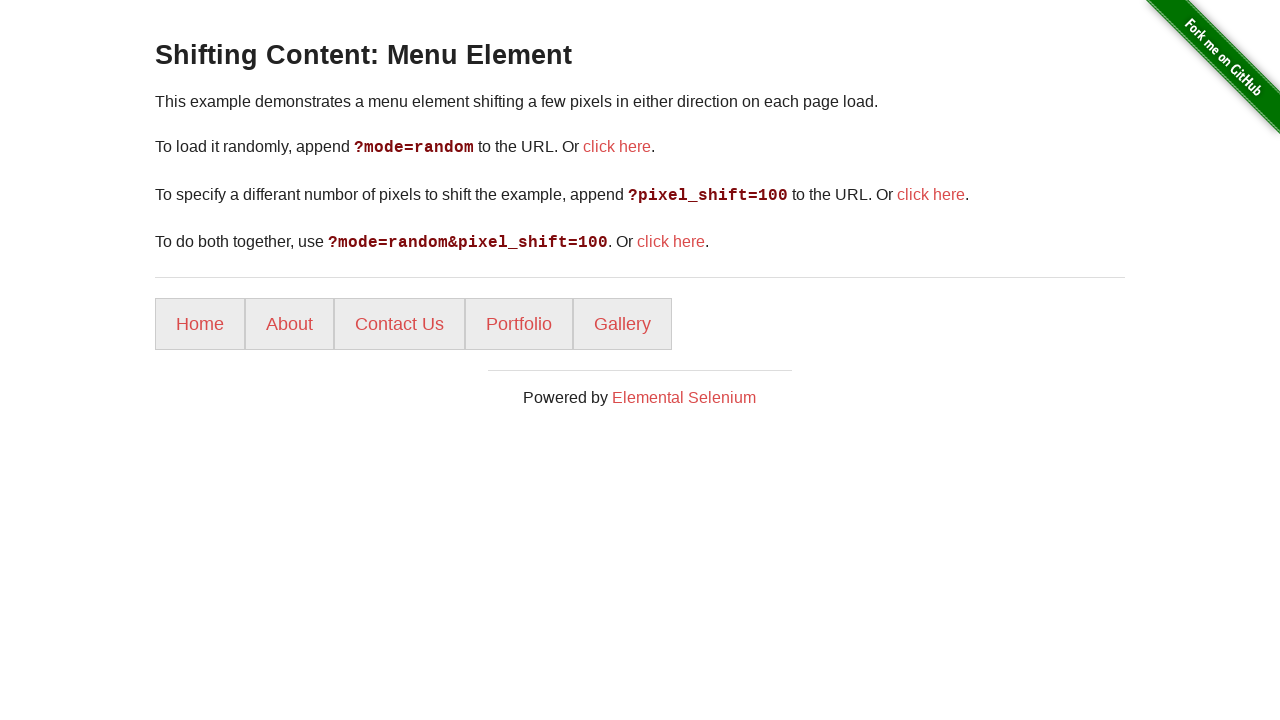

Retrieved all menu elements from the page
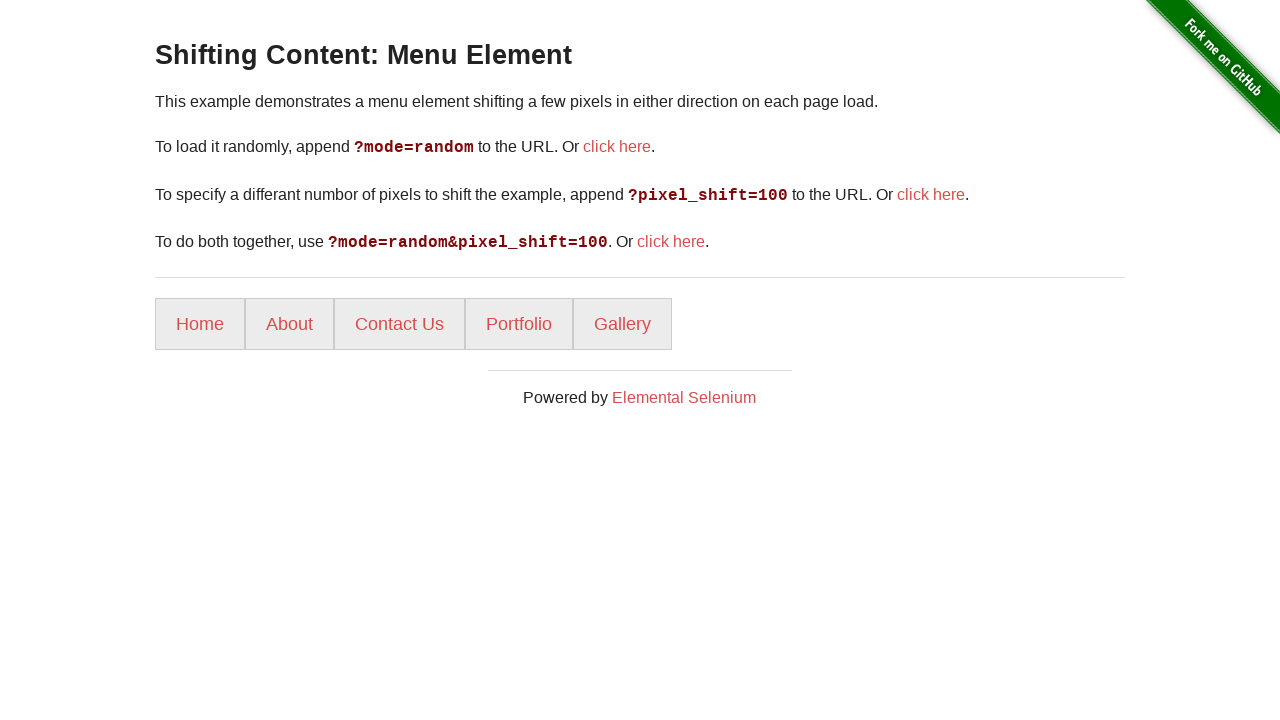

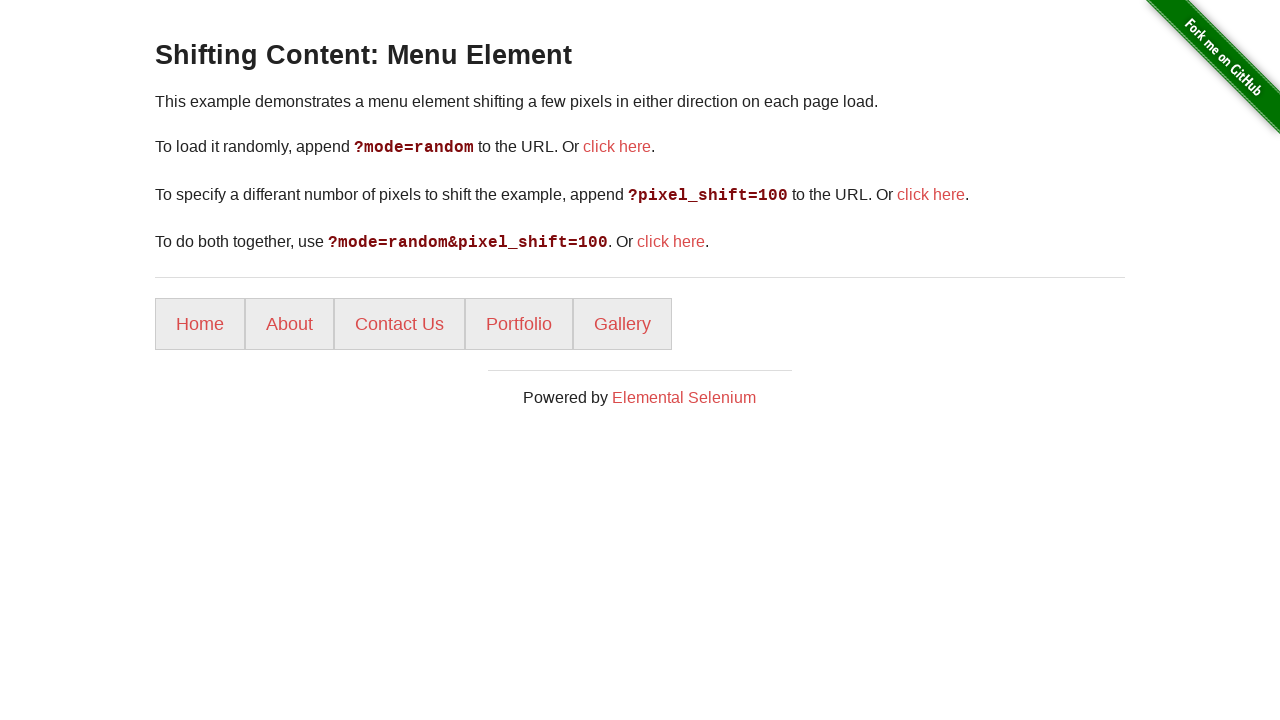